Tests table sorting functionality by clicking on a column header twice to sort in descending order and verifying the sort order

Starting URL: https://rahulshettyacademy.com/seleniumPractise/#/offers

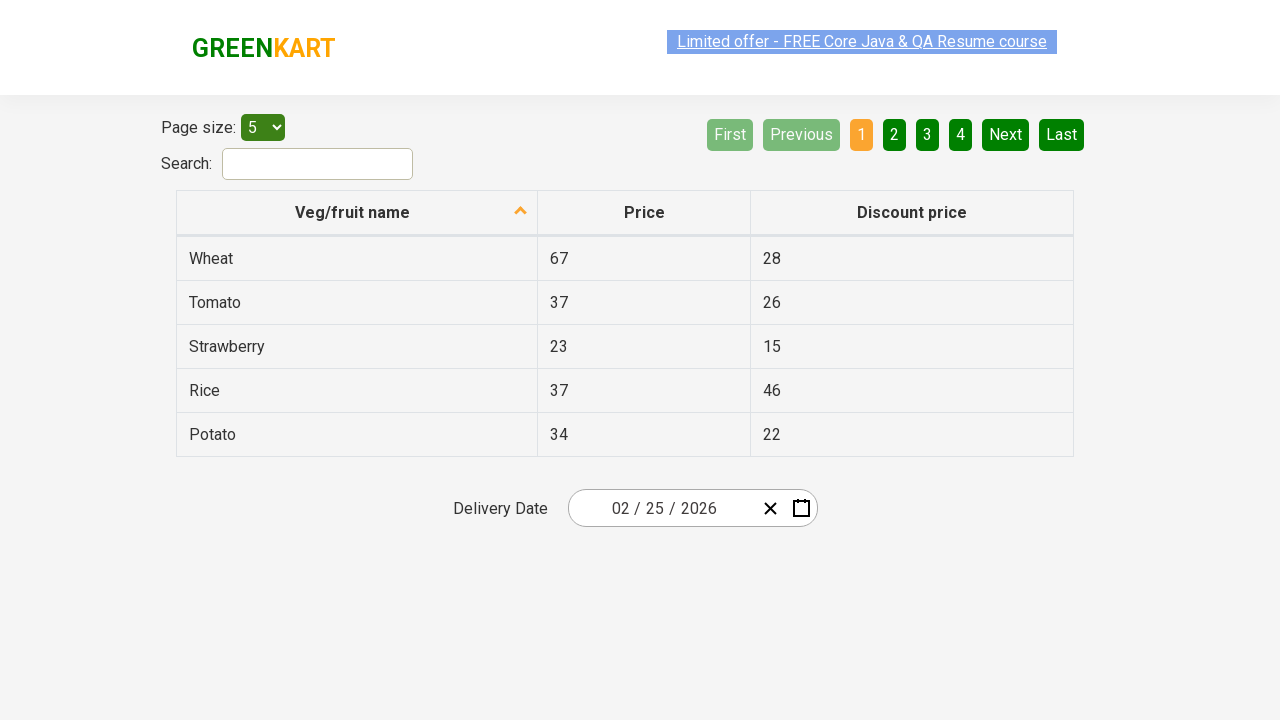

Clicked third column header to initiate sort at (912, 213) on tr th:nth-child(3)
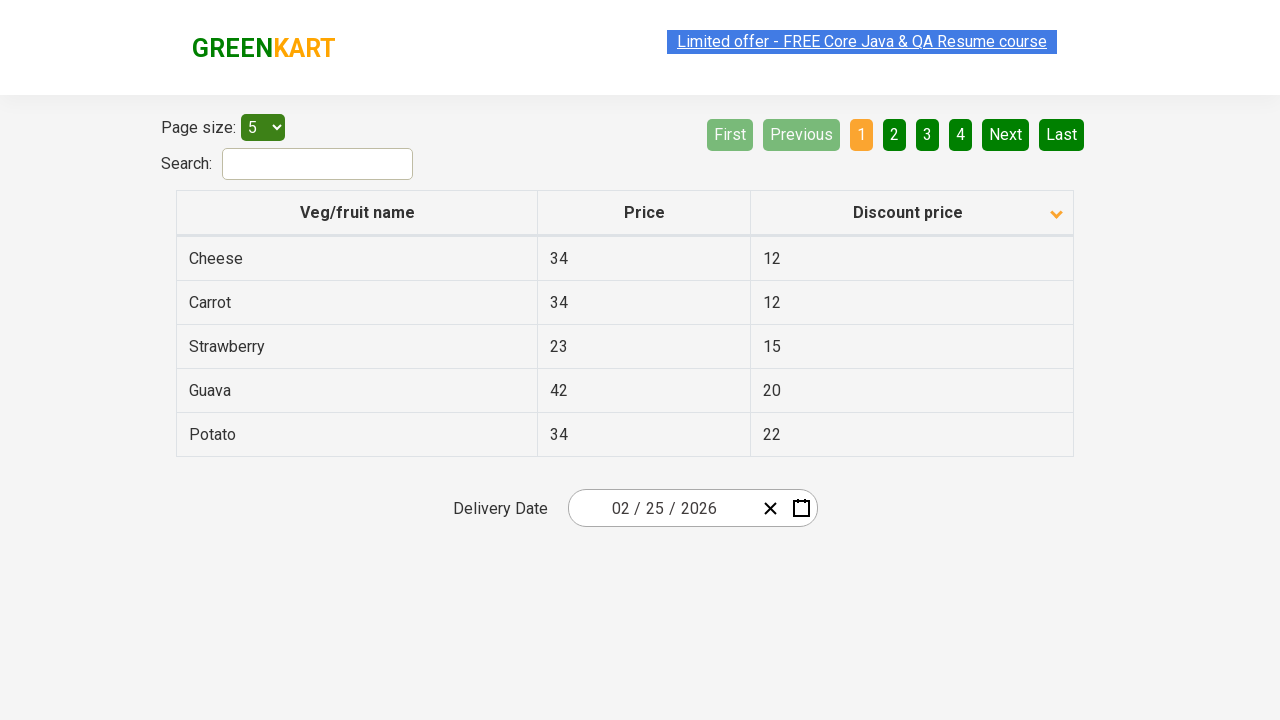

Clicked third column header again to reverse sort order to descending at (912, 213) on tr th:nth-child(3)
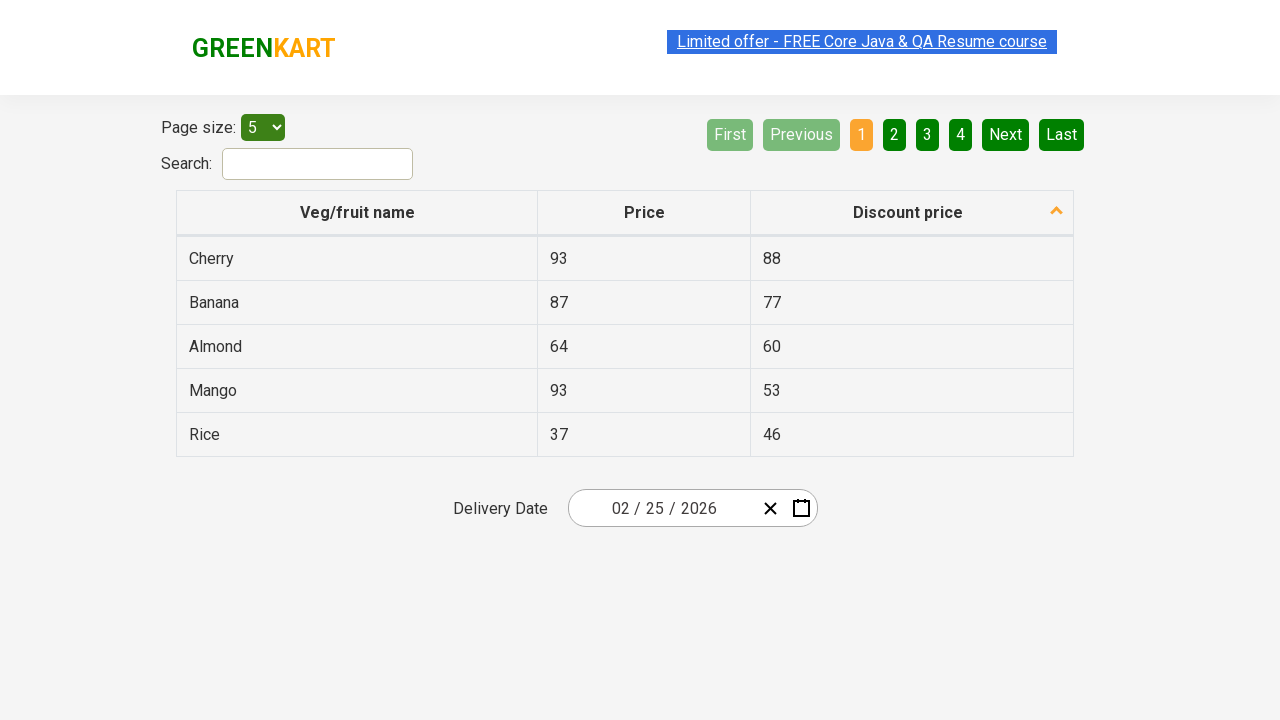

Table third column cells loaded after sorting
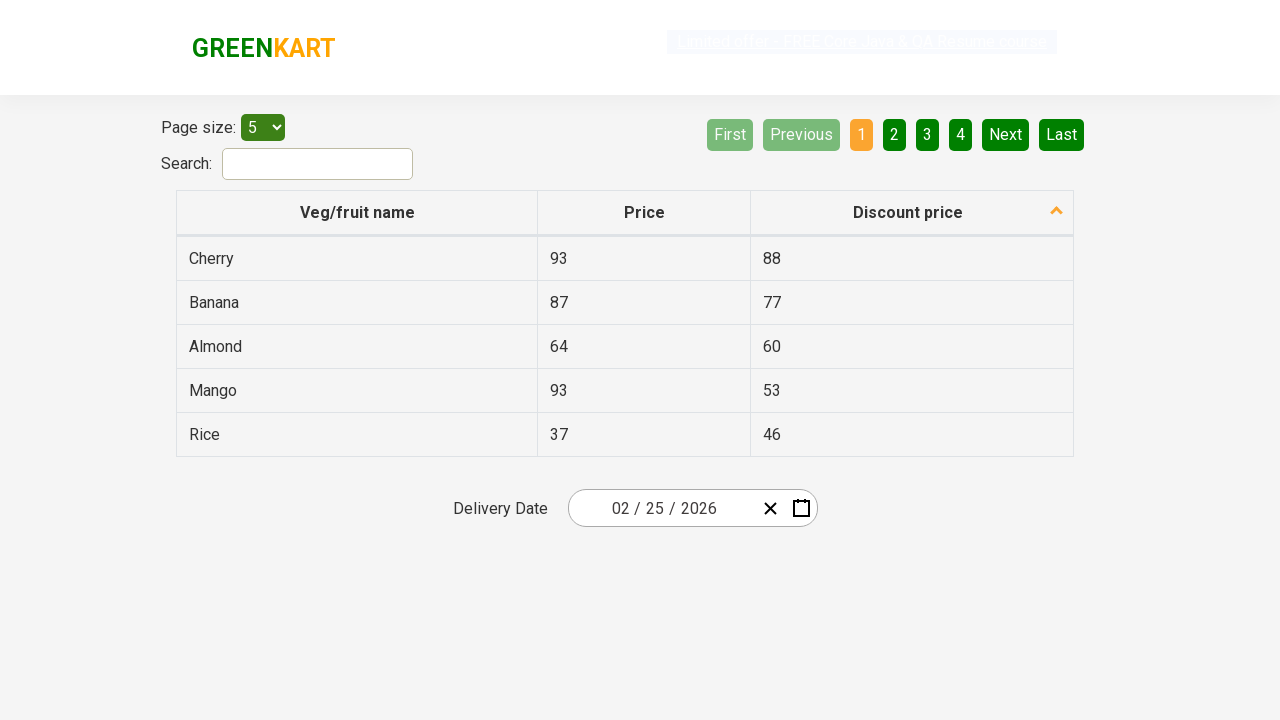

Retrieved all values from third column
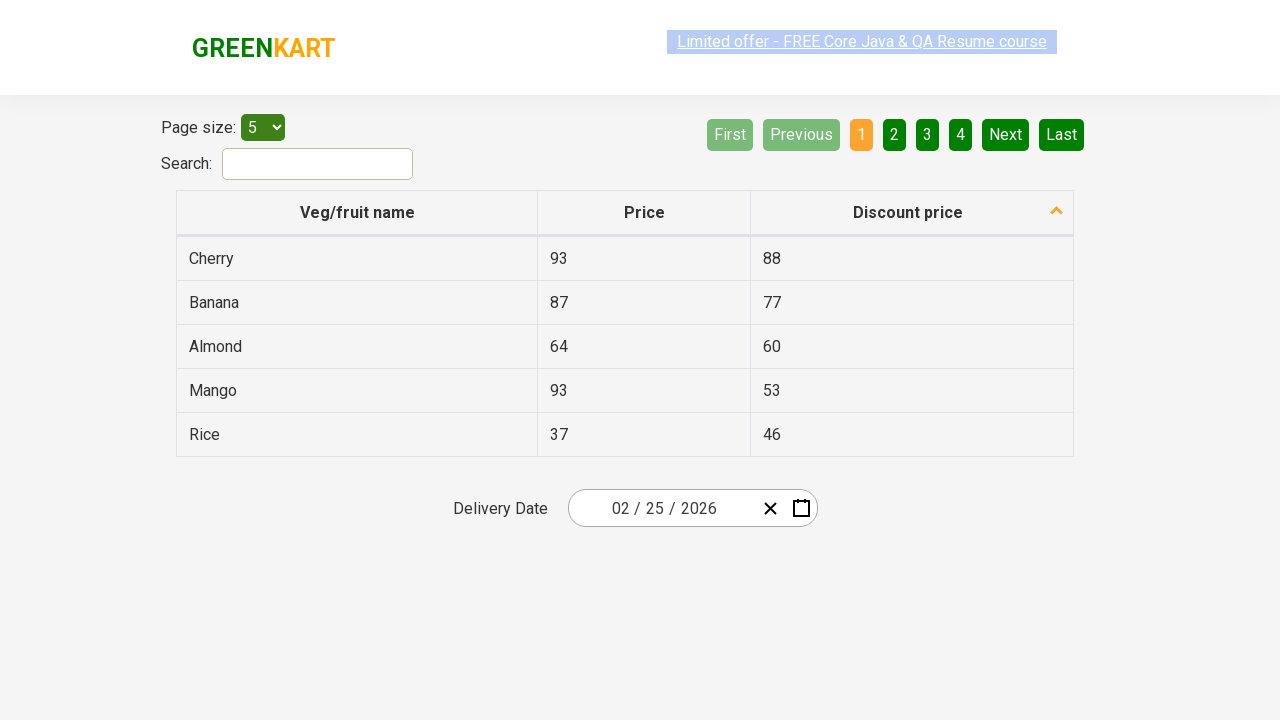

Verified third column is sorted in descending order
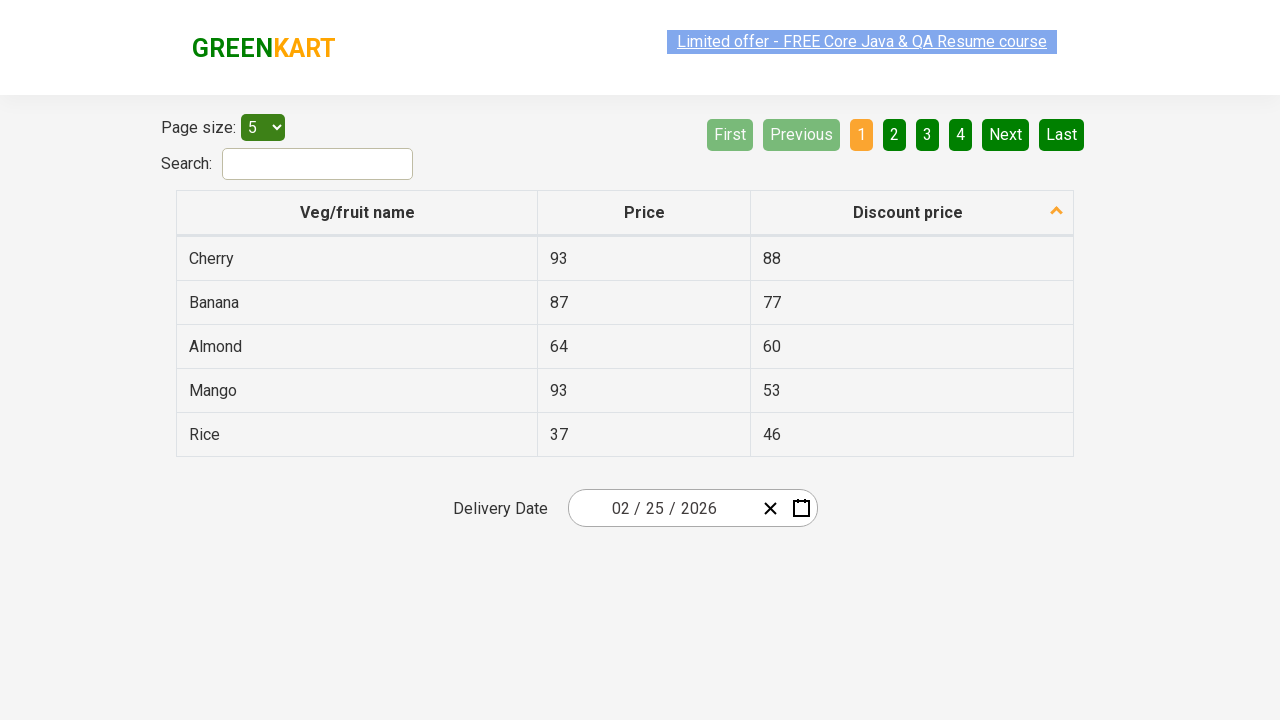

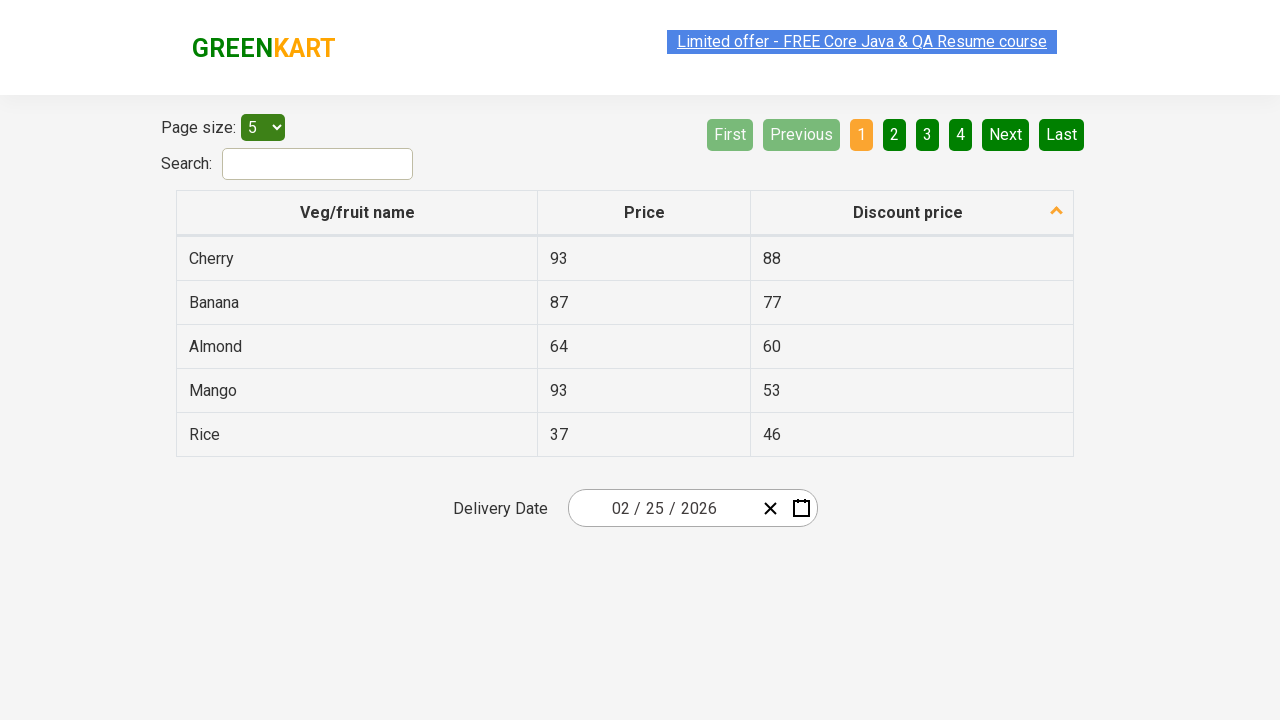